Tests clicking a link that opens in a new window, switching between windows, and closing them

Starting URL: https://demoqa.com/links

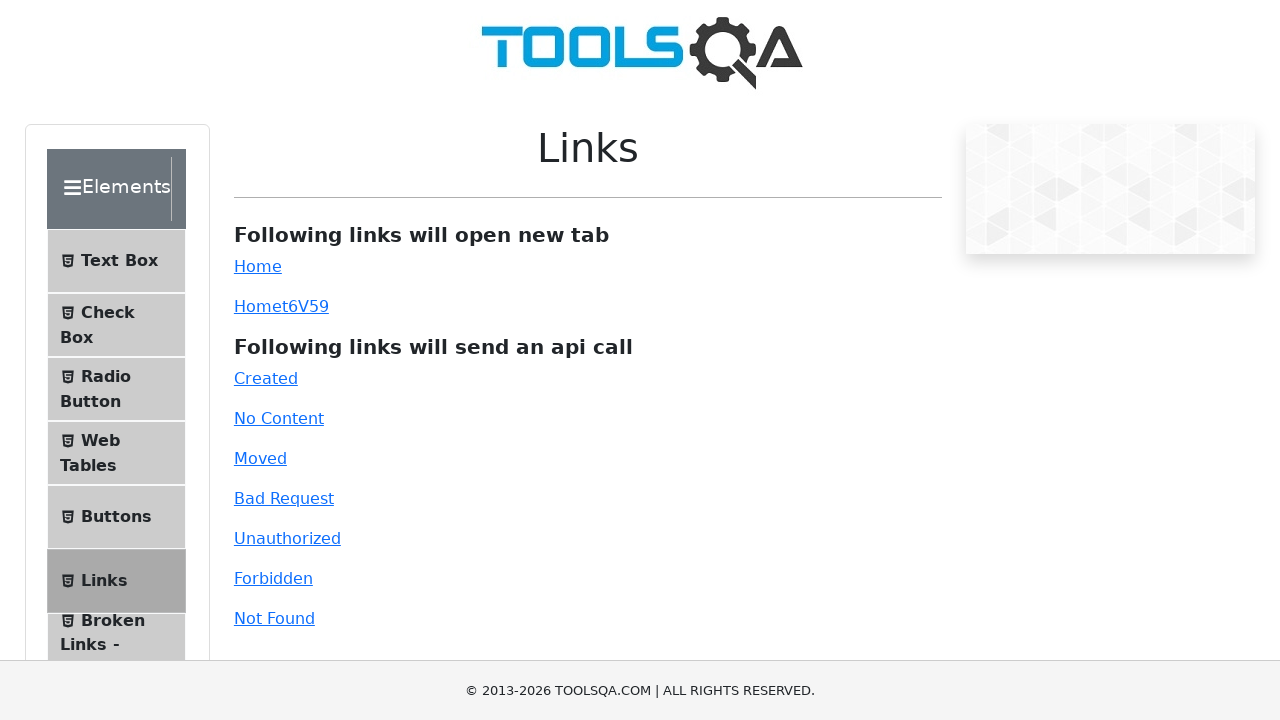

Clicked simple link that opens in new window at (258, 266) on div#linkWrapper #simpleLink
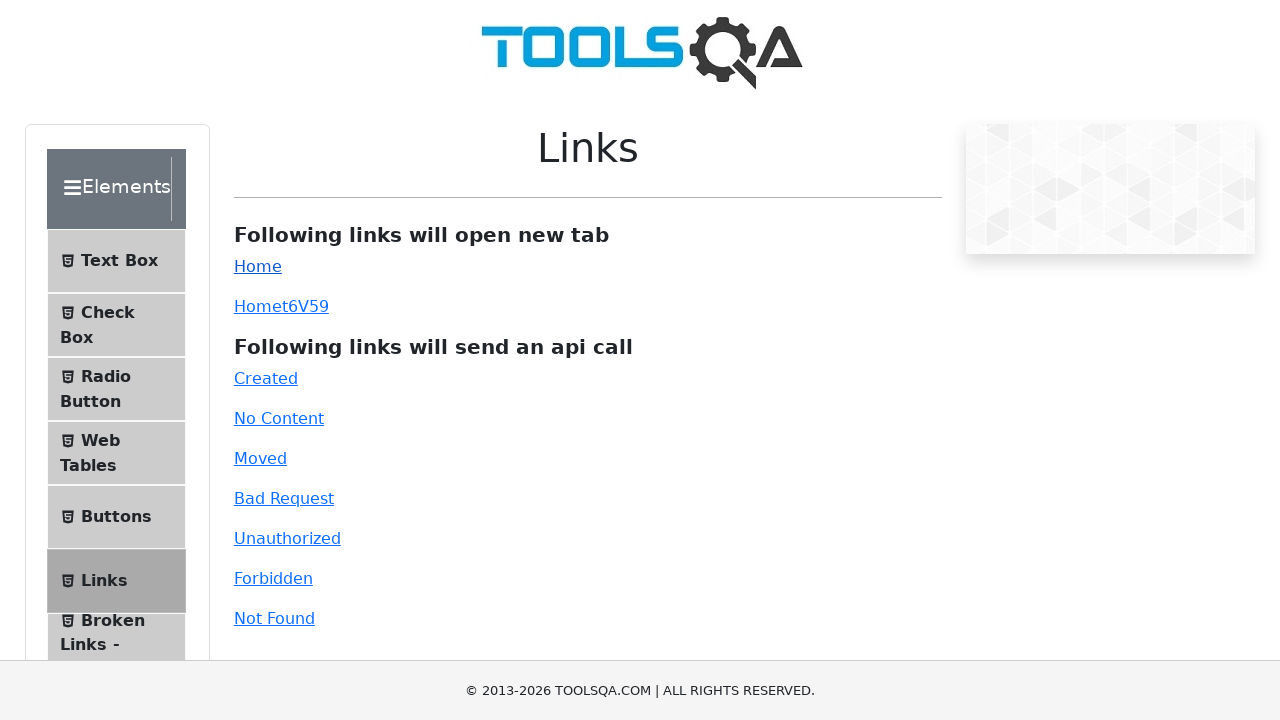

New page loaded successfully
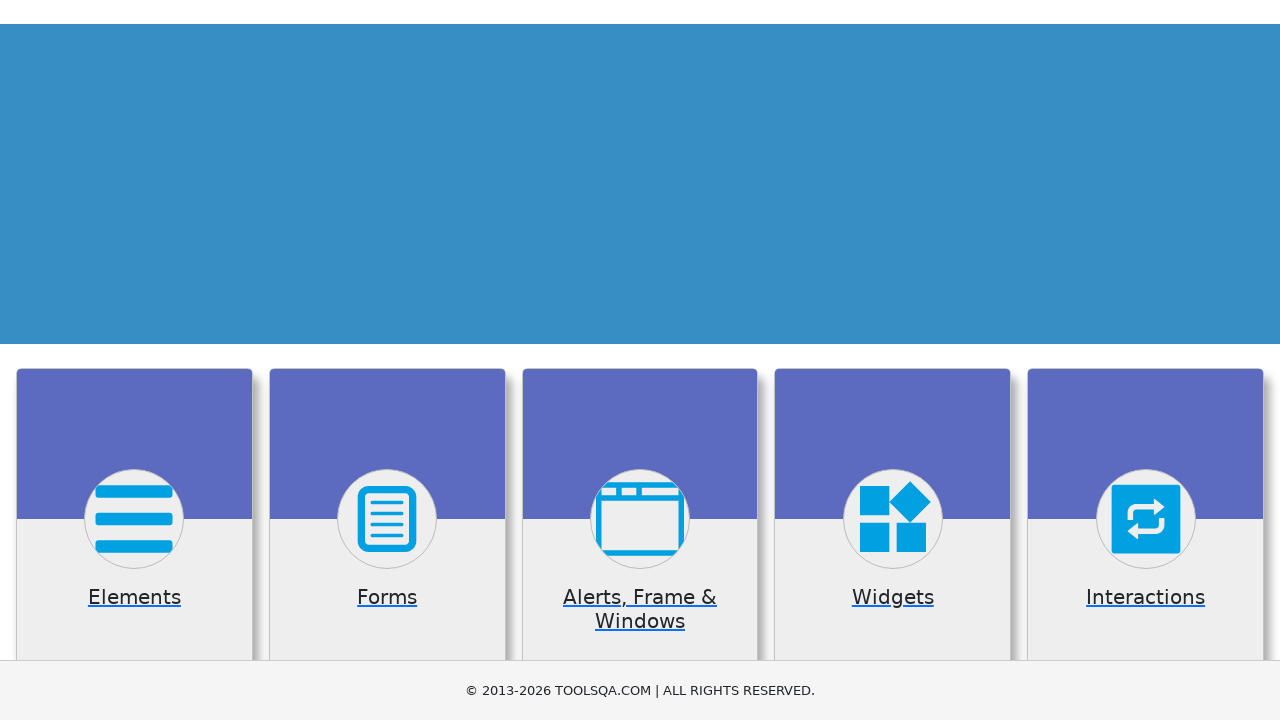

Closed the new window
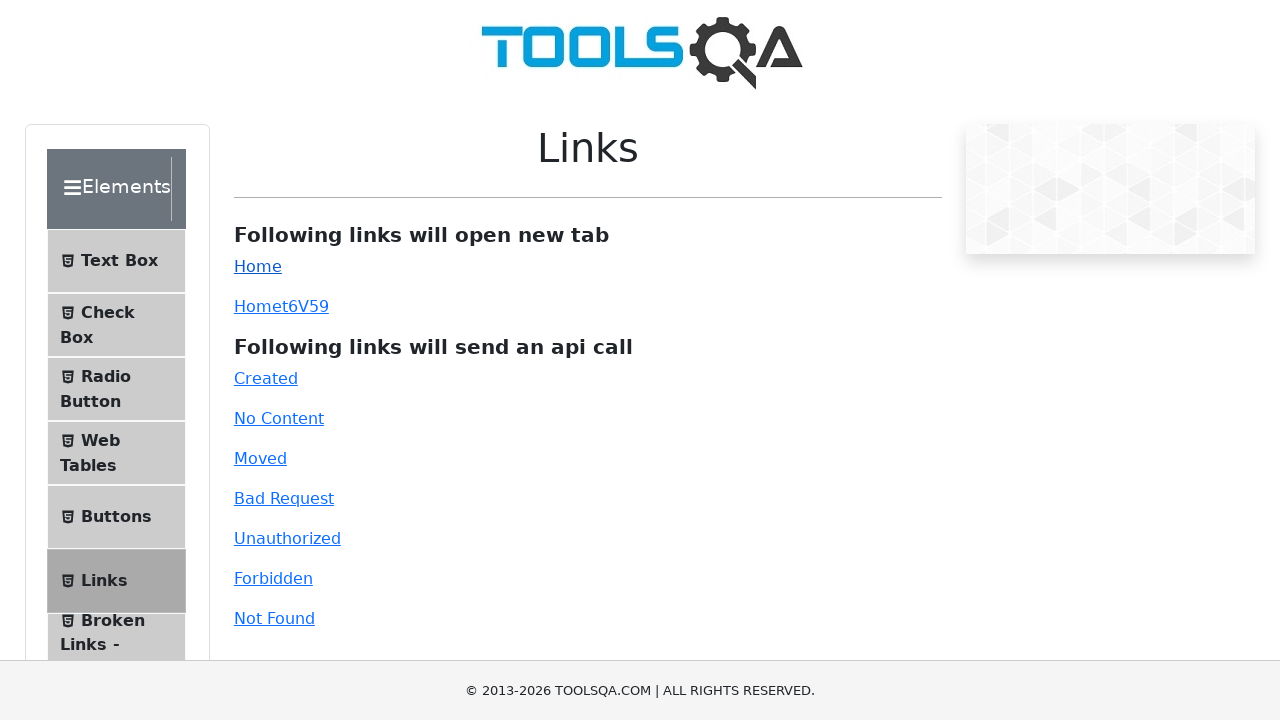

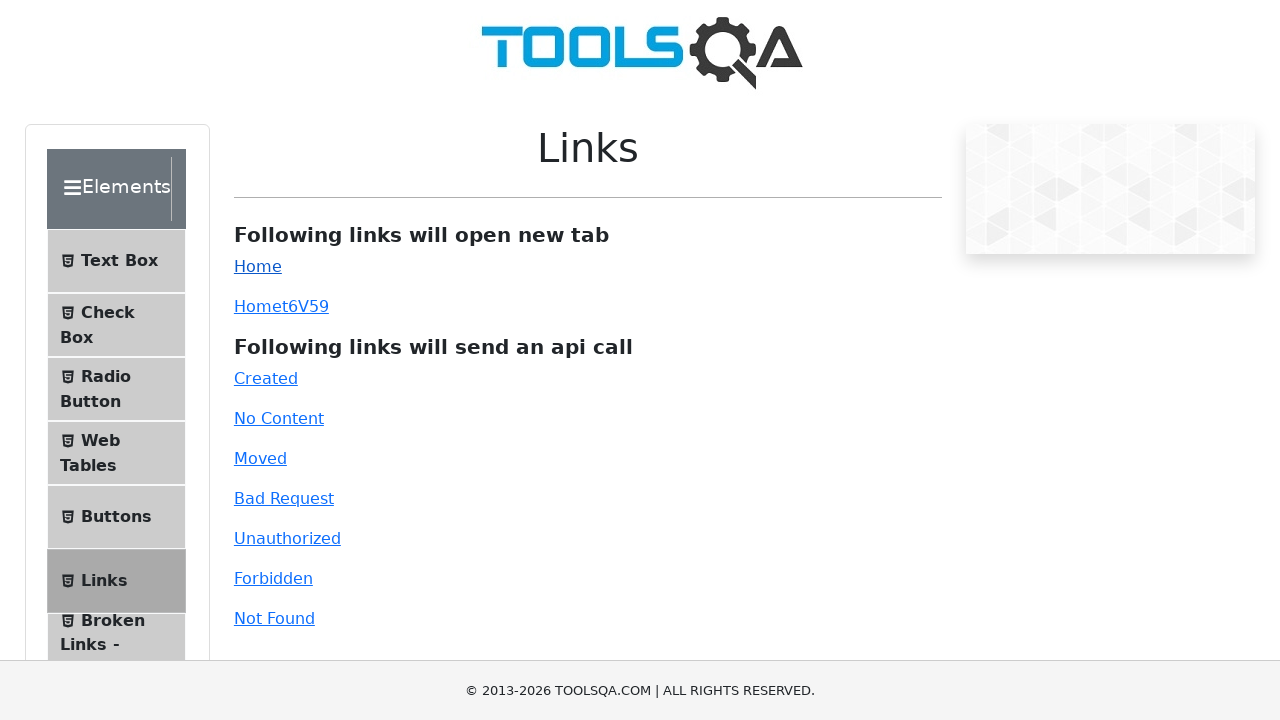